Launches a browser, maximizes the window, and navigates to the FreeCRM homepage to verify the page loads successfully.

Starting URL: https://www.freecrm.com/index.html

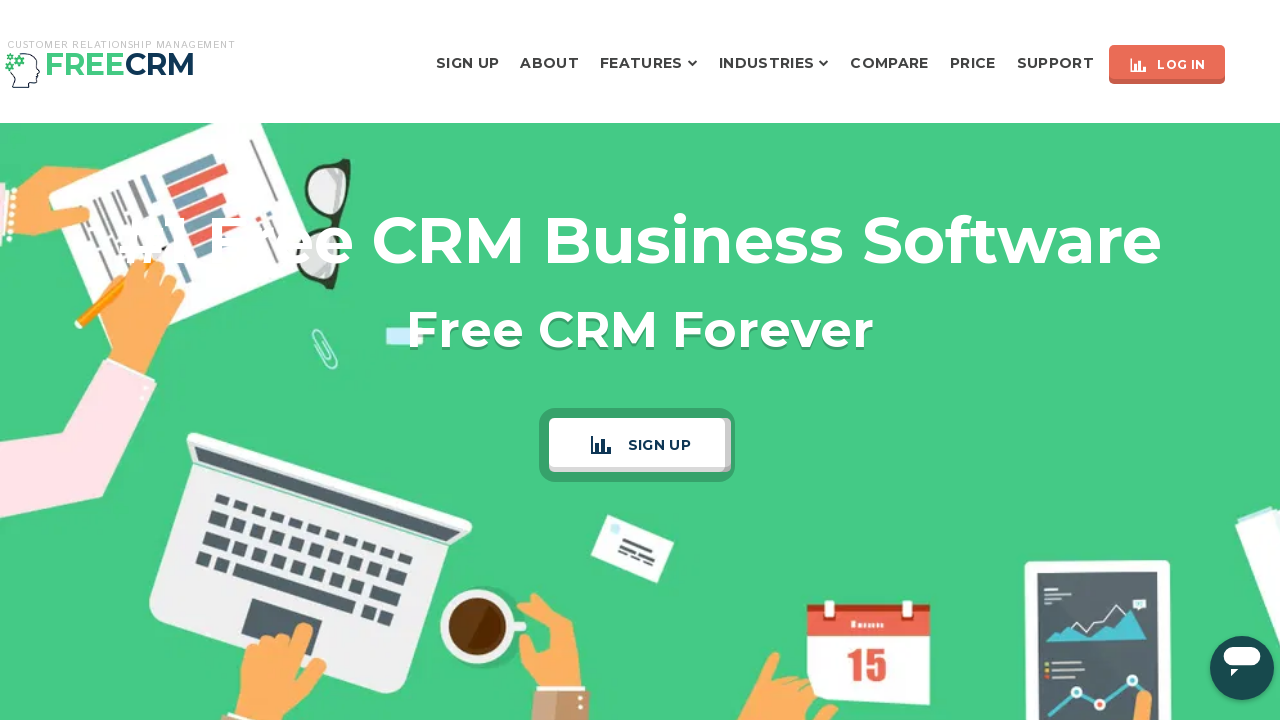

Set viewport size to 1920x1080 to maximize window
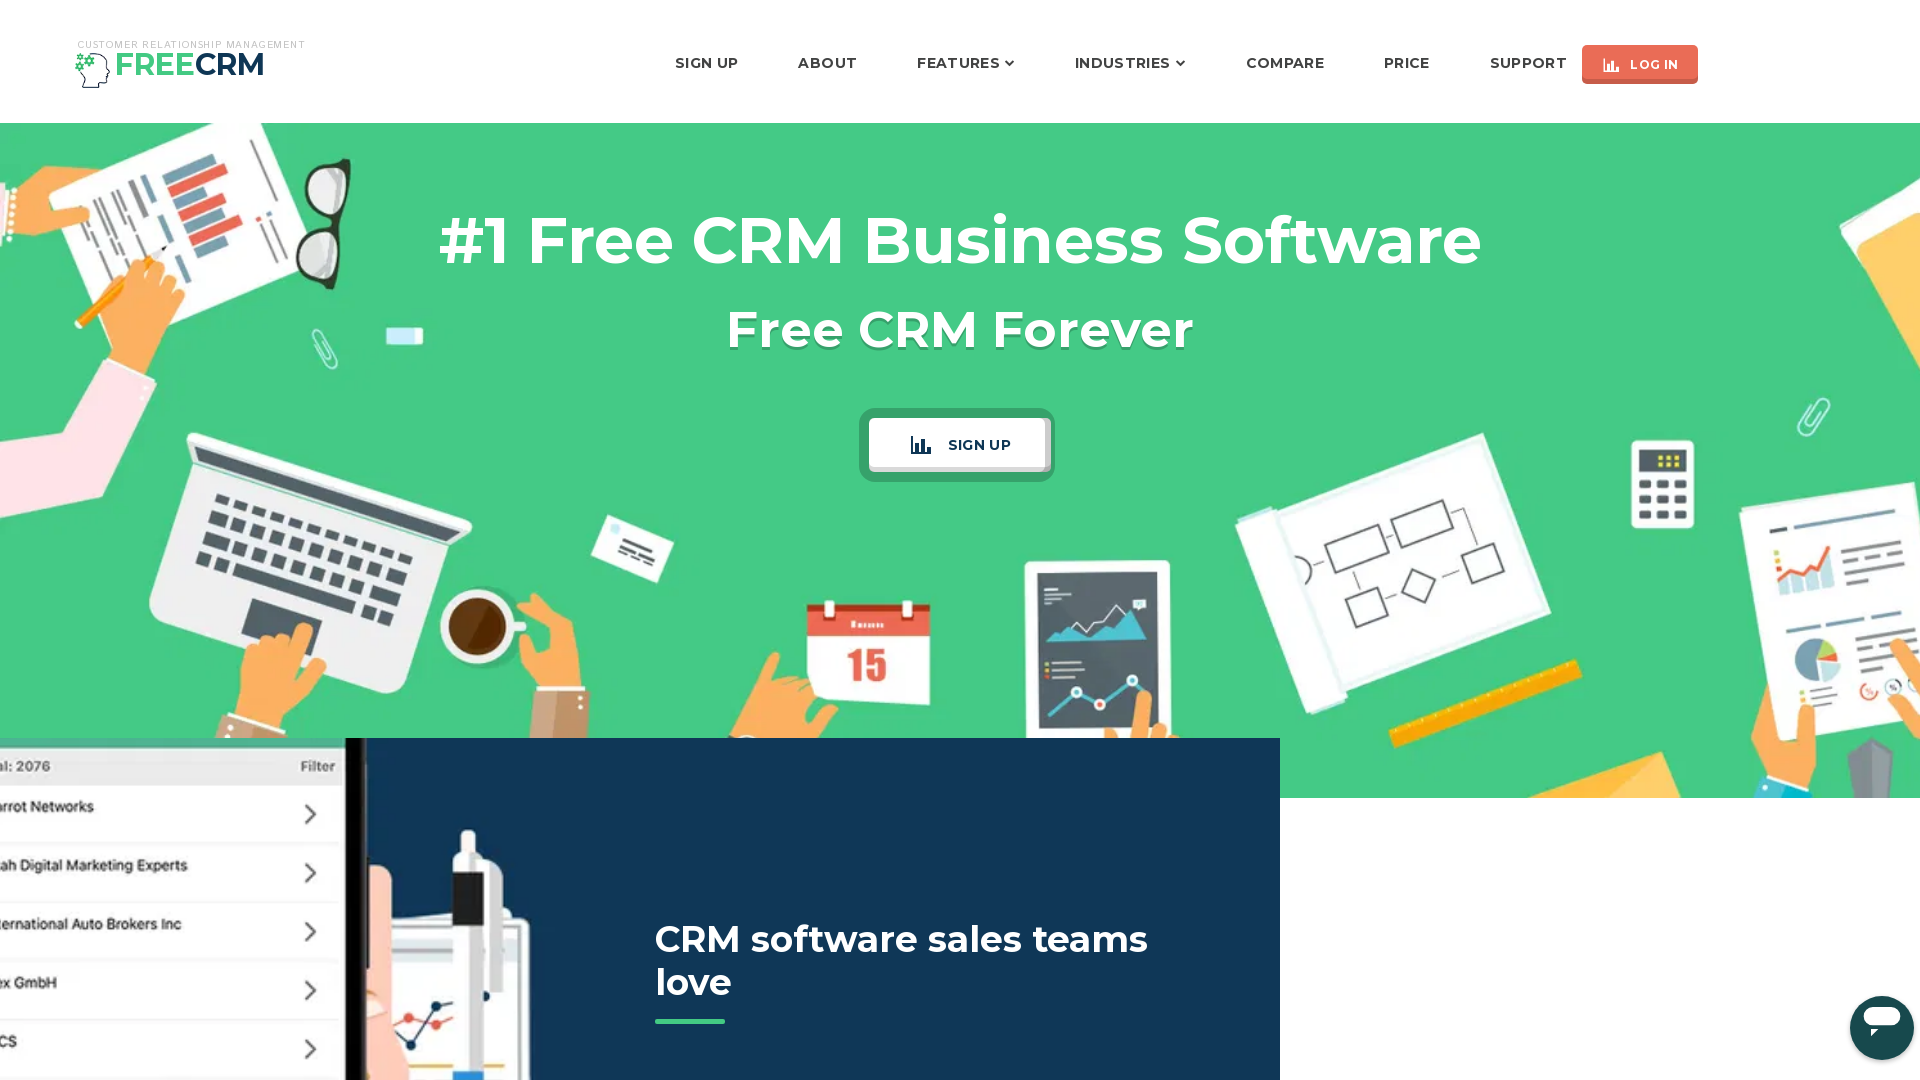

FreeCRM homepage loaded successfully (domcontentloaded)
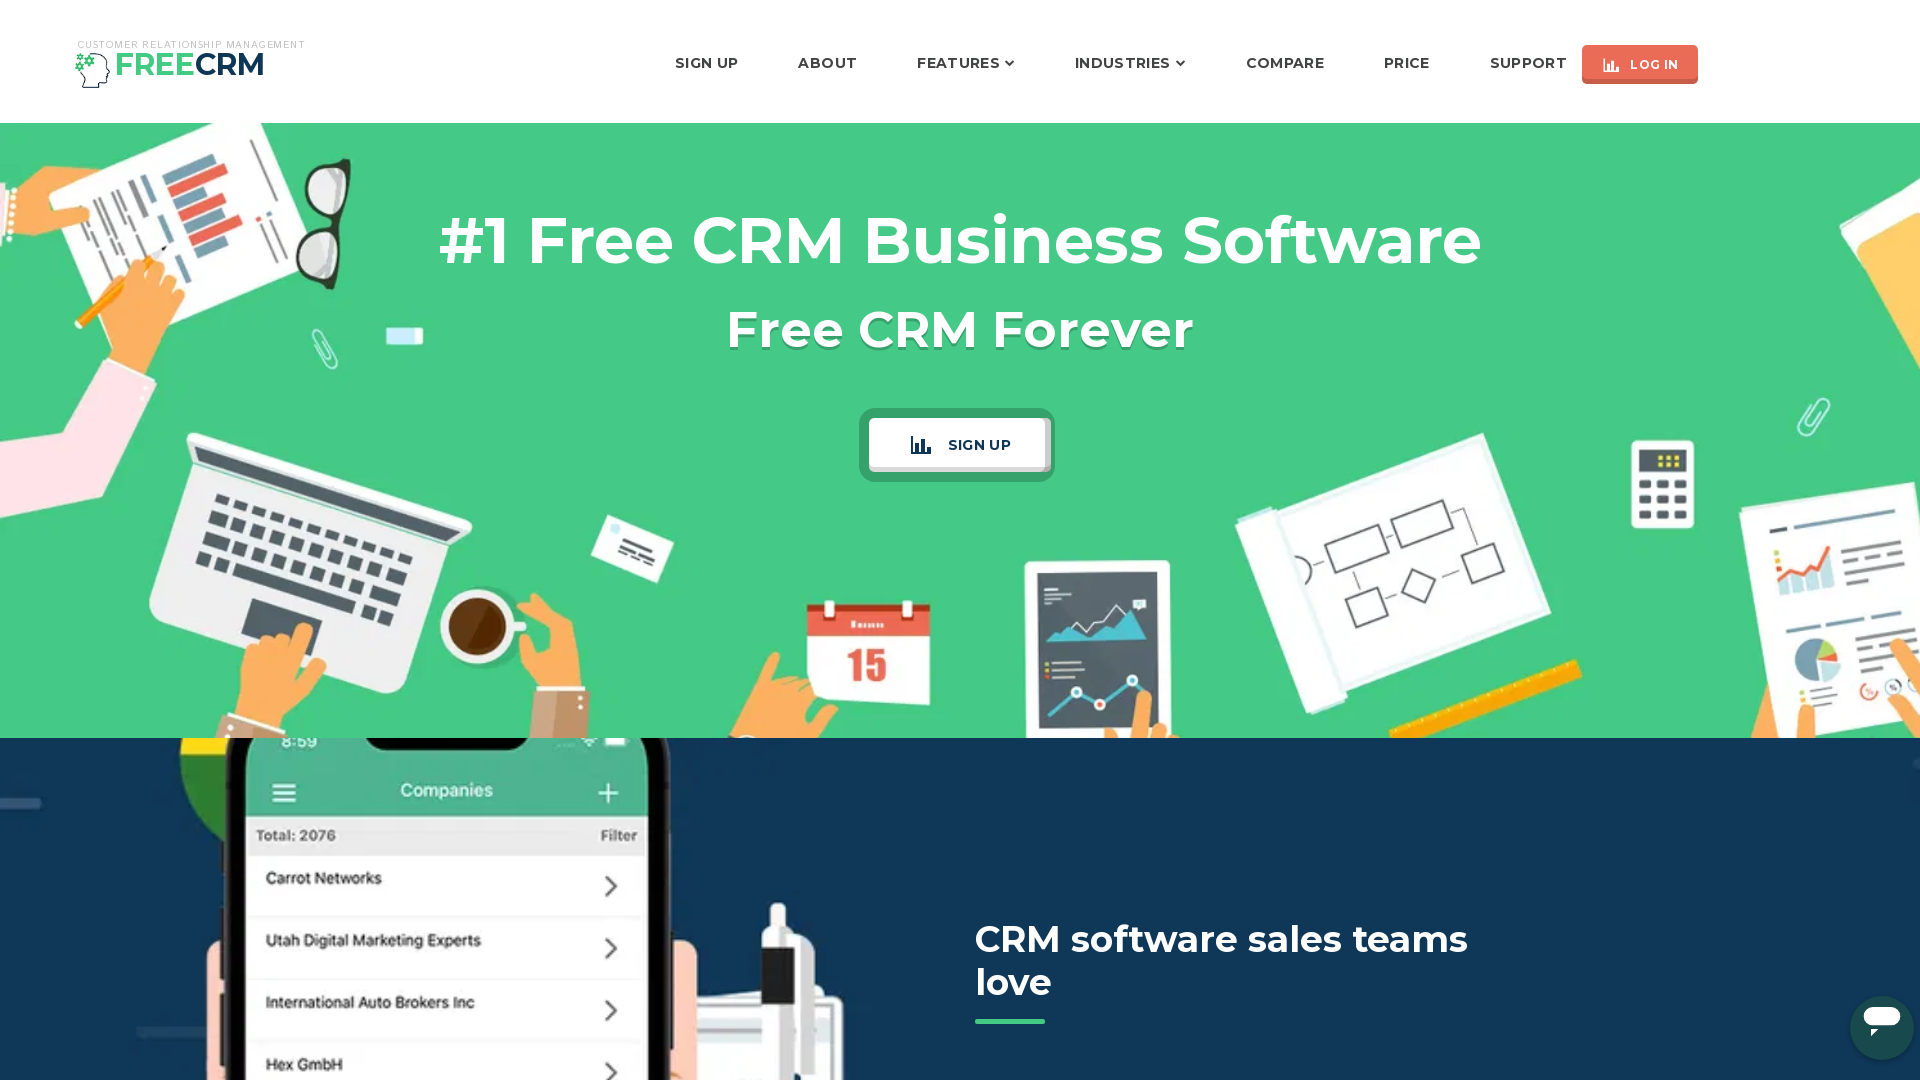

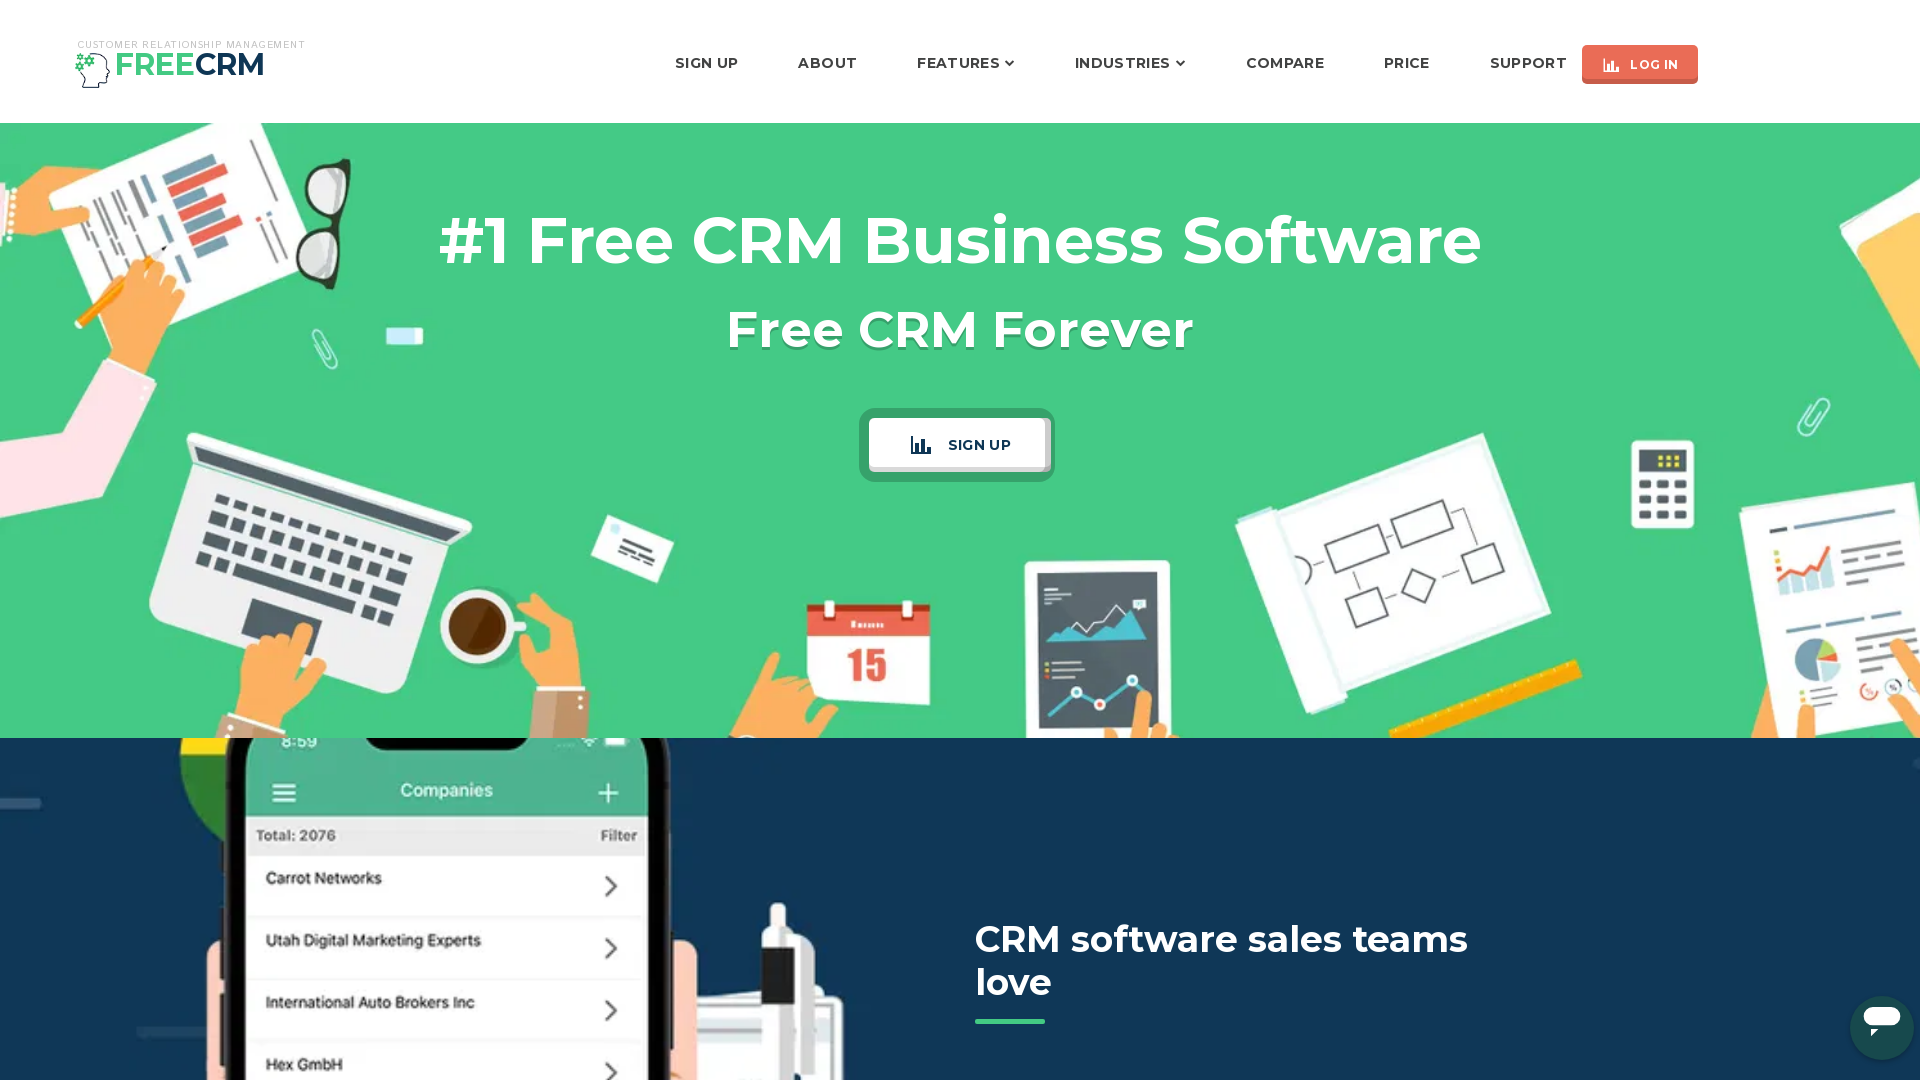